Navigates to the Unibot fun tokens page and verifies that the feed pool items are loaded and displayed on the page.

Starting URL: https://fun.unibot.app/

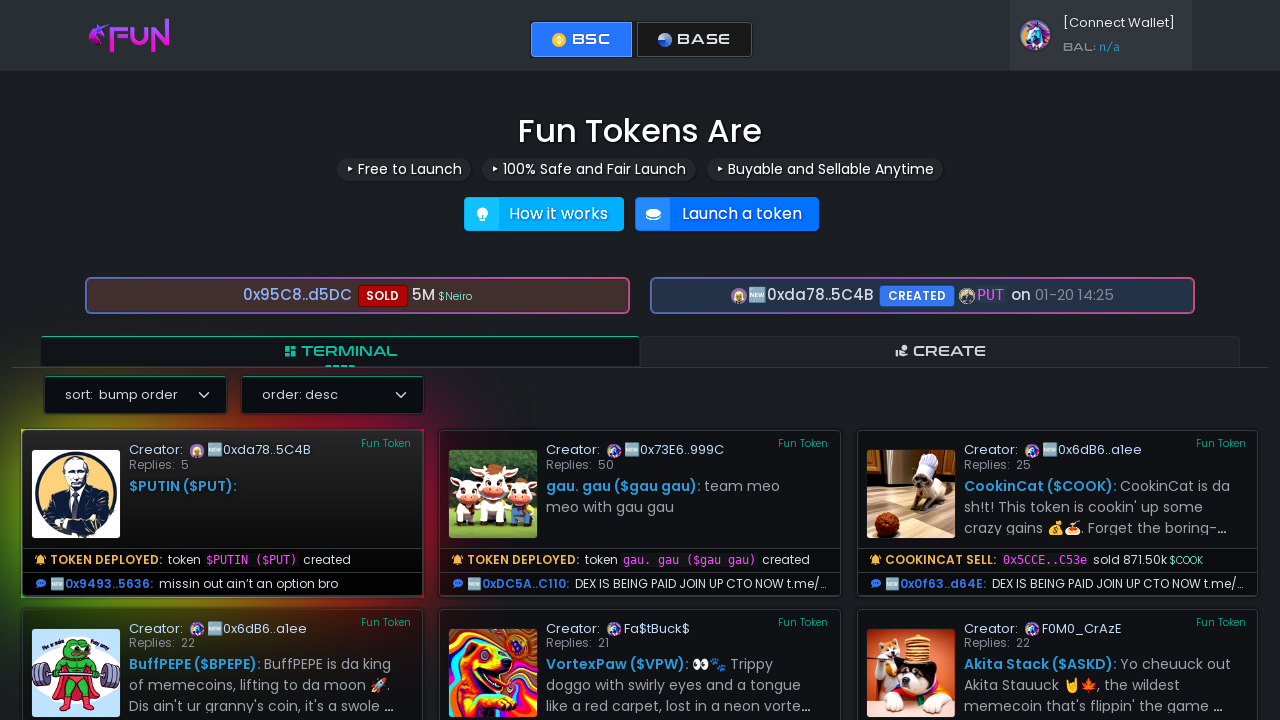

Navigated to Unibot fun tokens page
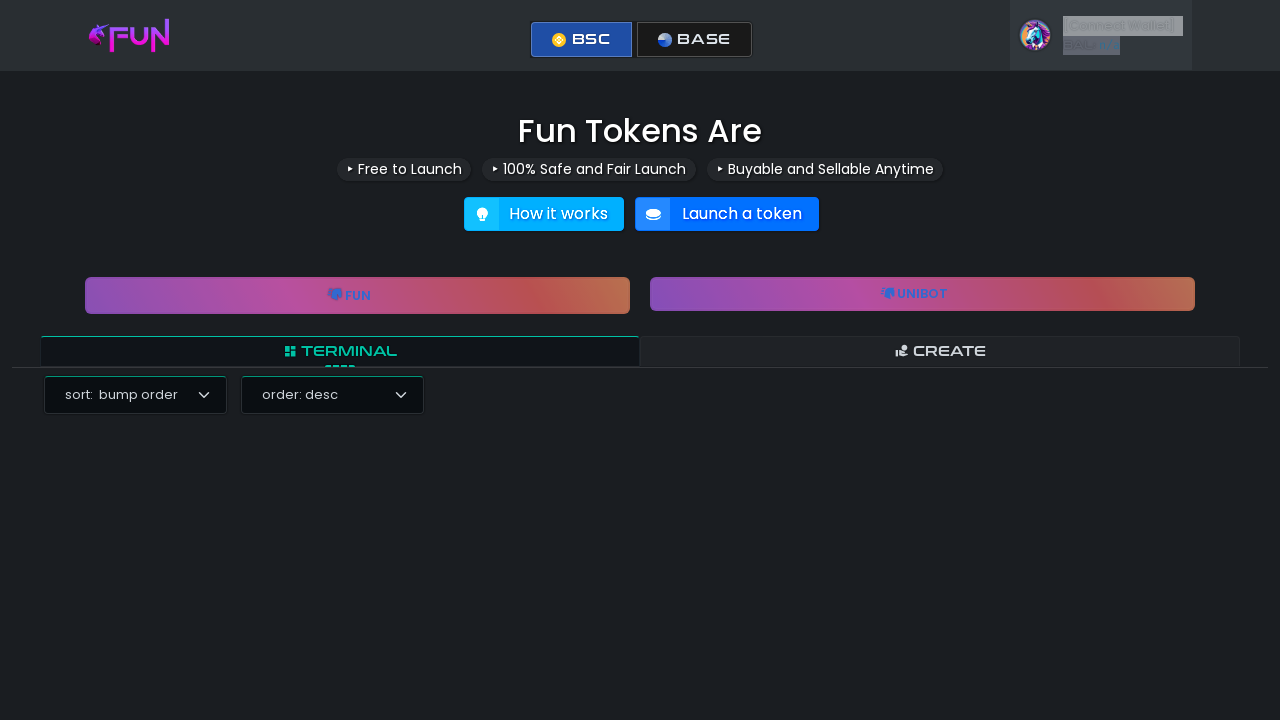

Feed pool items loaded and displayed on page
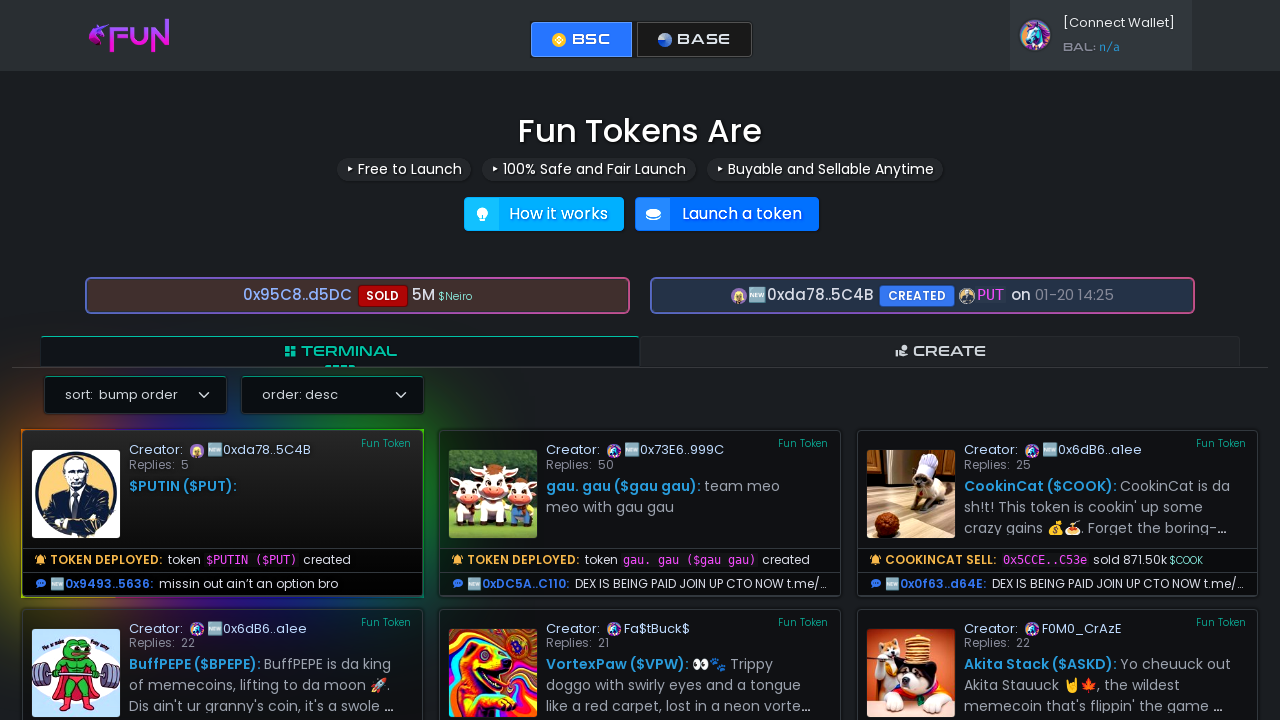

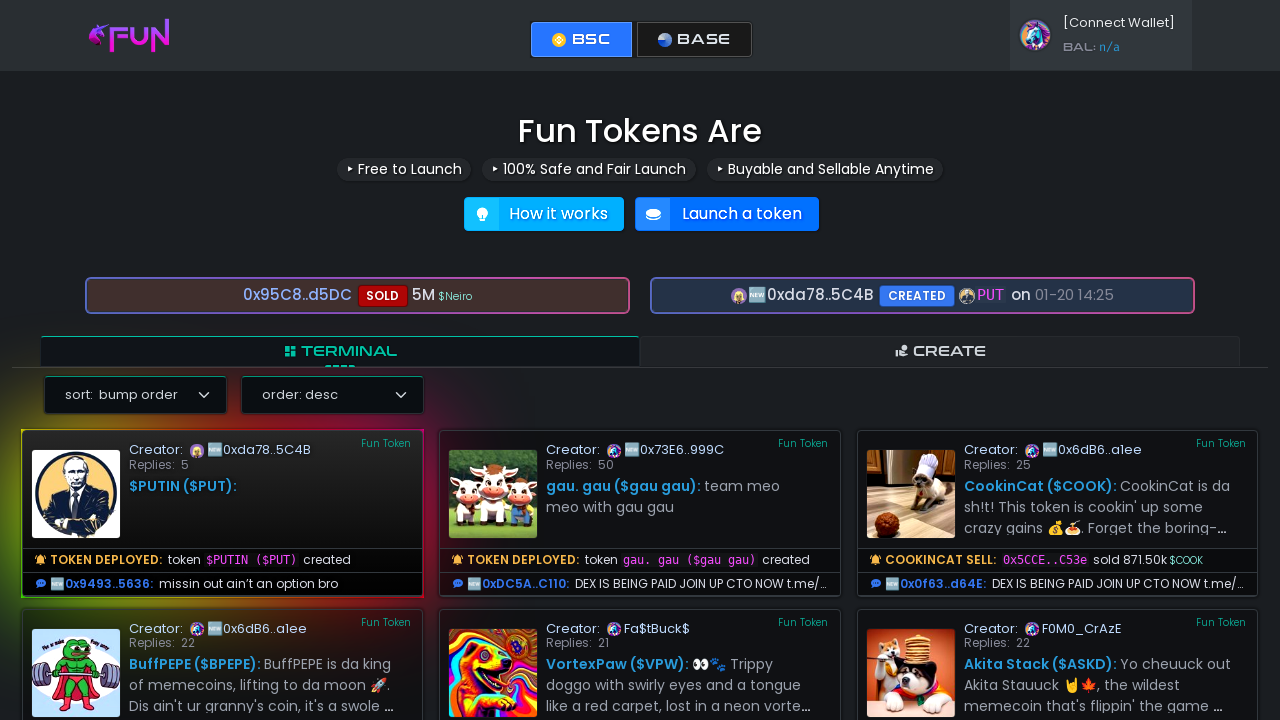